Tests sorting the Email column in ascending order by clicking the column header and verifying the text values are sorted alphabetically.

Starting URL: http://the-internet.herokuapp.com/tables

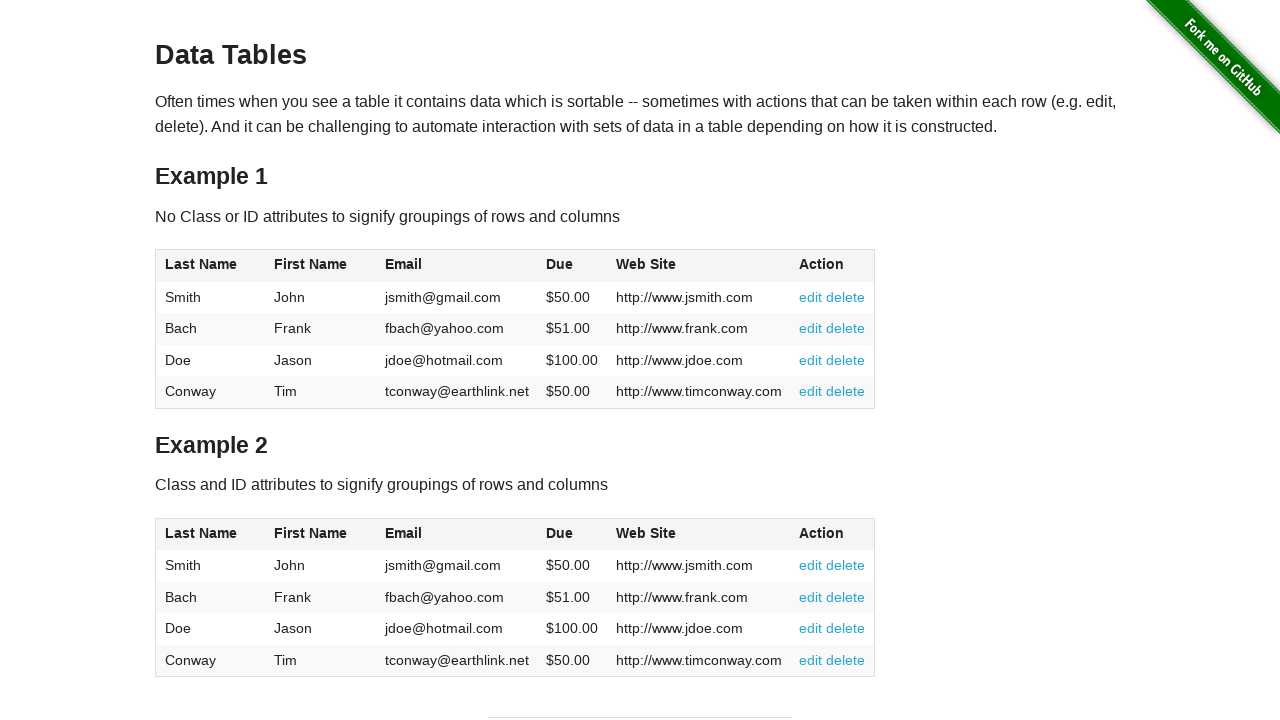

Clicked Email column header to sort in ascending order at (457, 266) on #table1 thead tr th:nth-of-type(3)
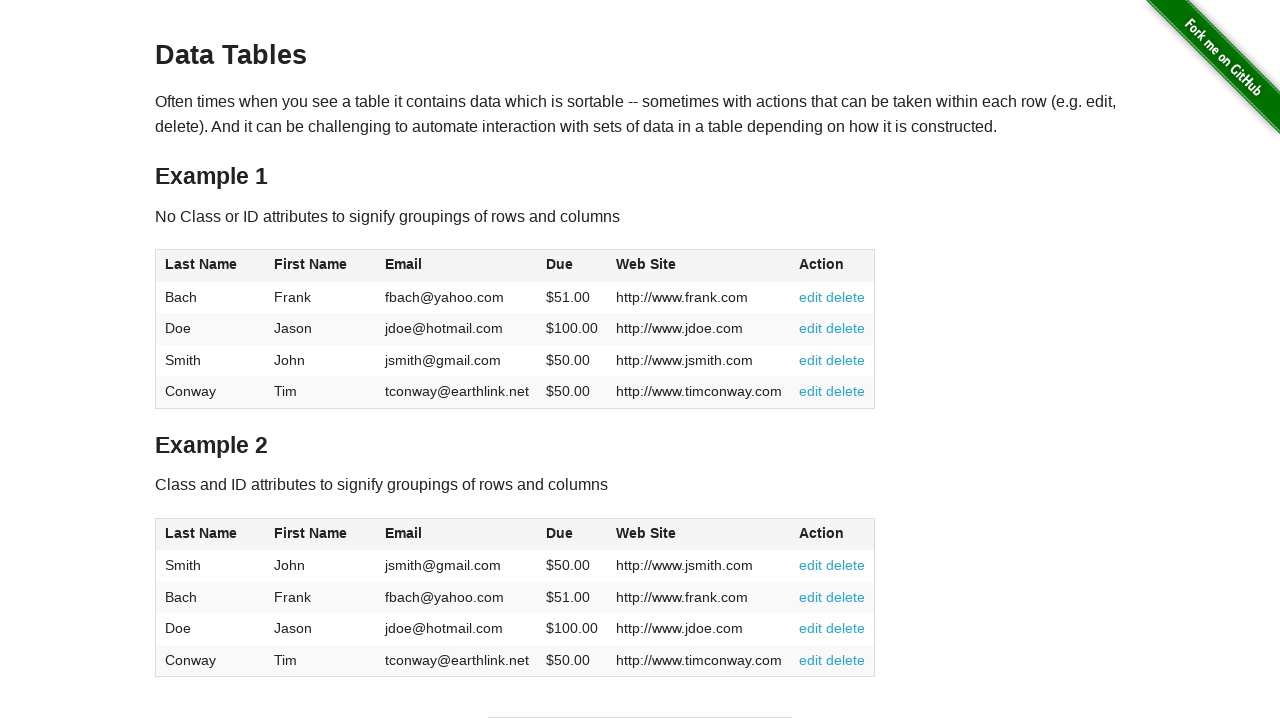

Email column data is present in table body
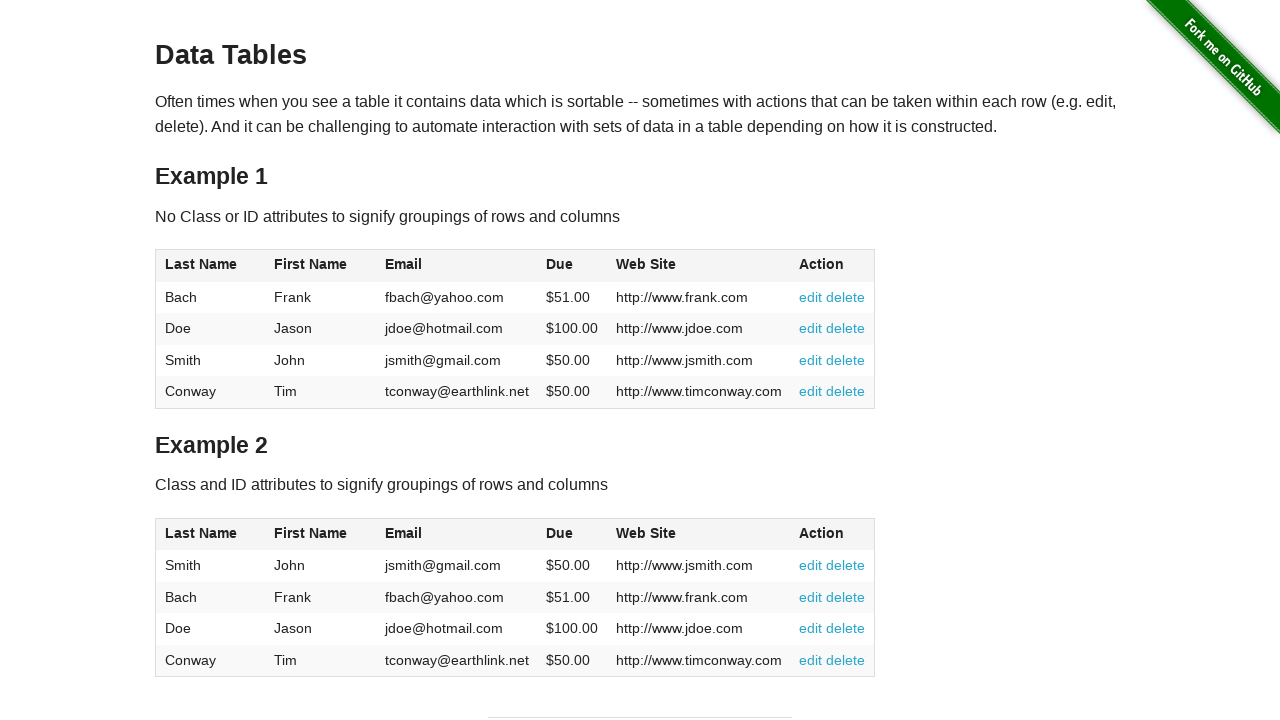

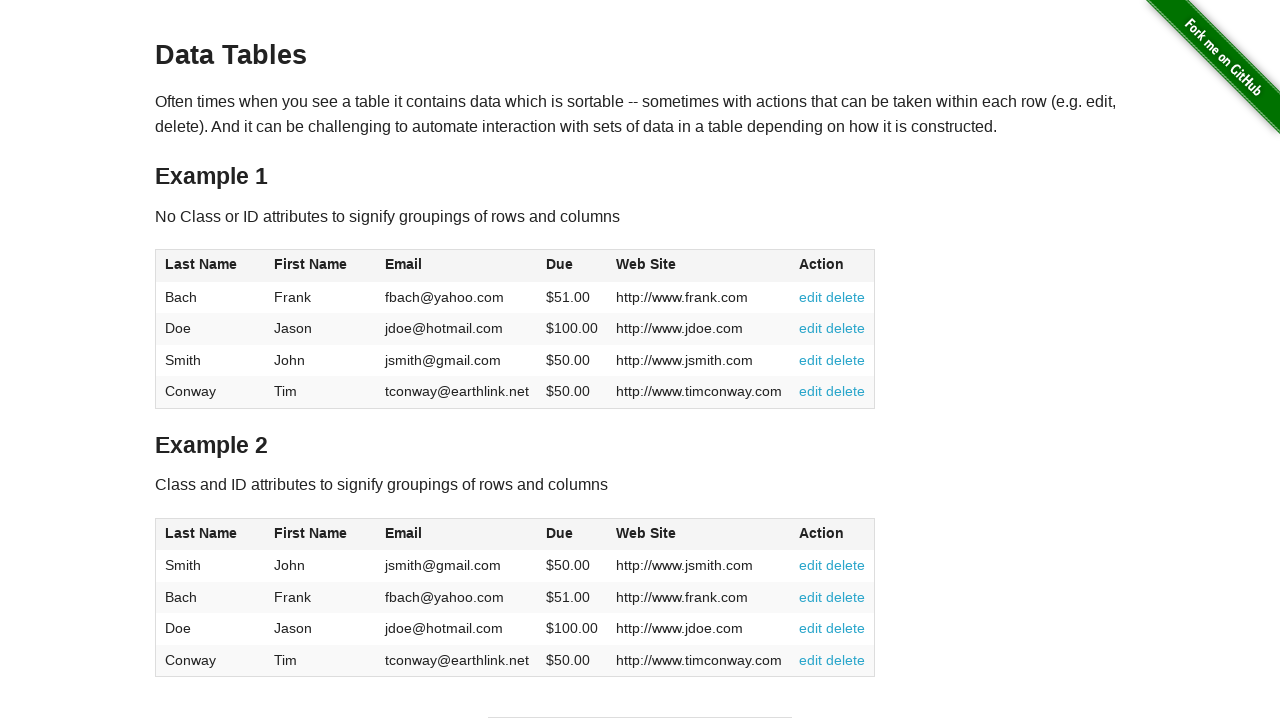